Tests the GreenKart shopping application by searching for products containing 'ca', verifying product count, adding items to cart, and validating the brand logo and footer text.

Starting URL: https://rahulshettyacademy.com/seleniumPractise/#/

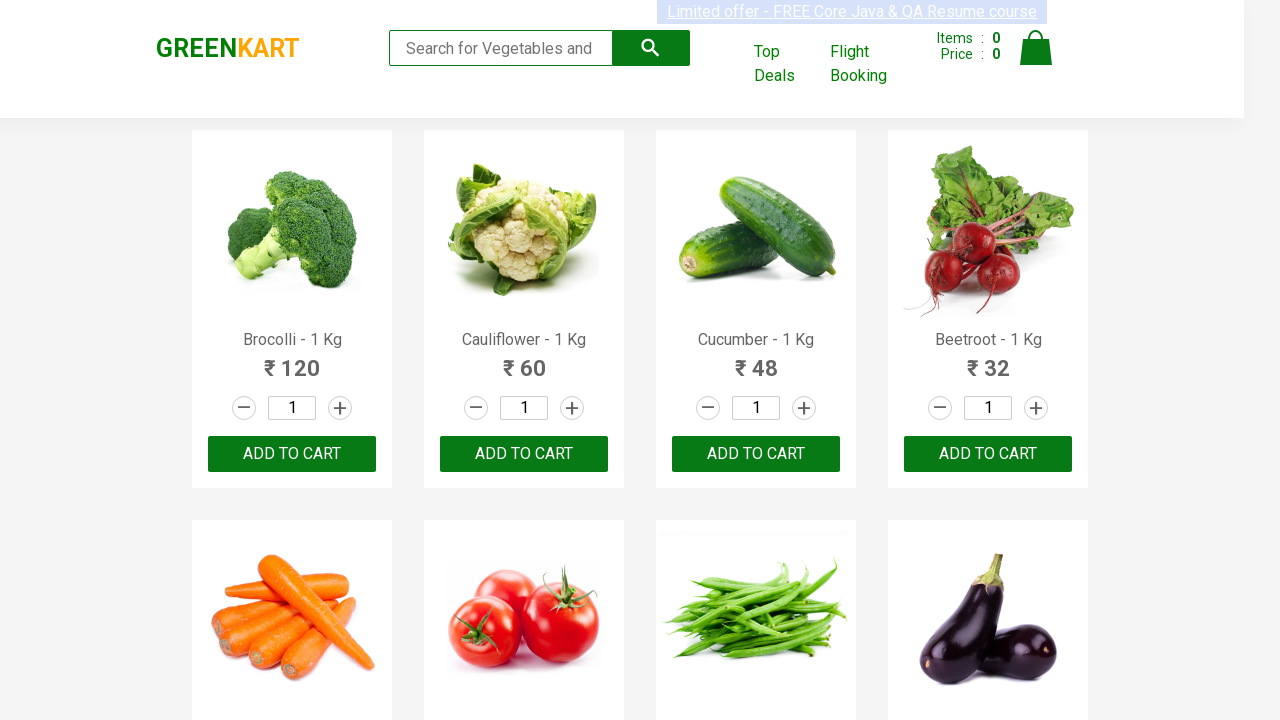

Filled search box with 'ca' to filter products on .search-keyword
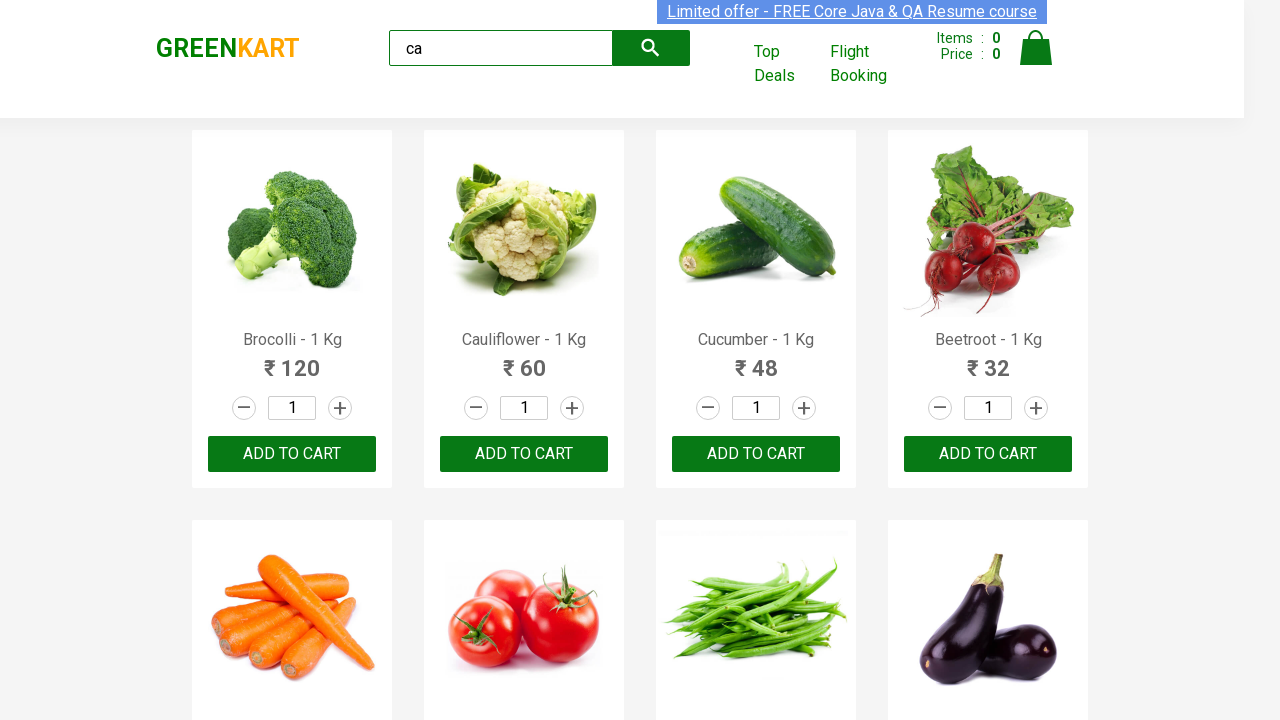

Waited for filtered products to load
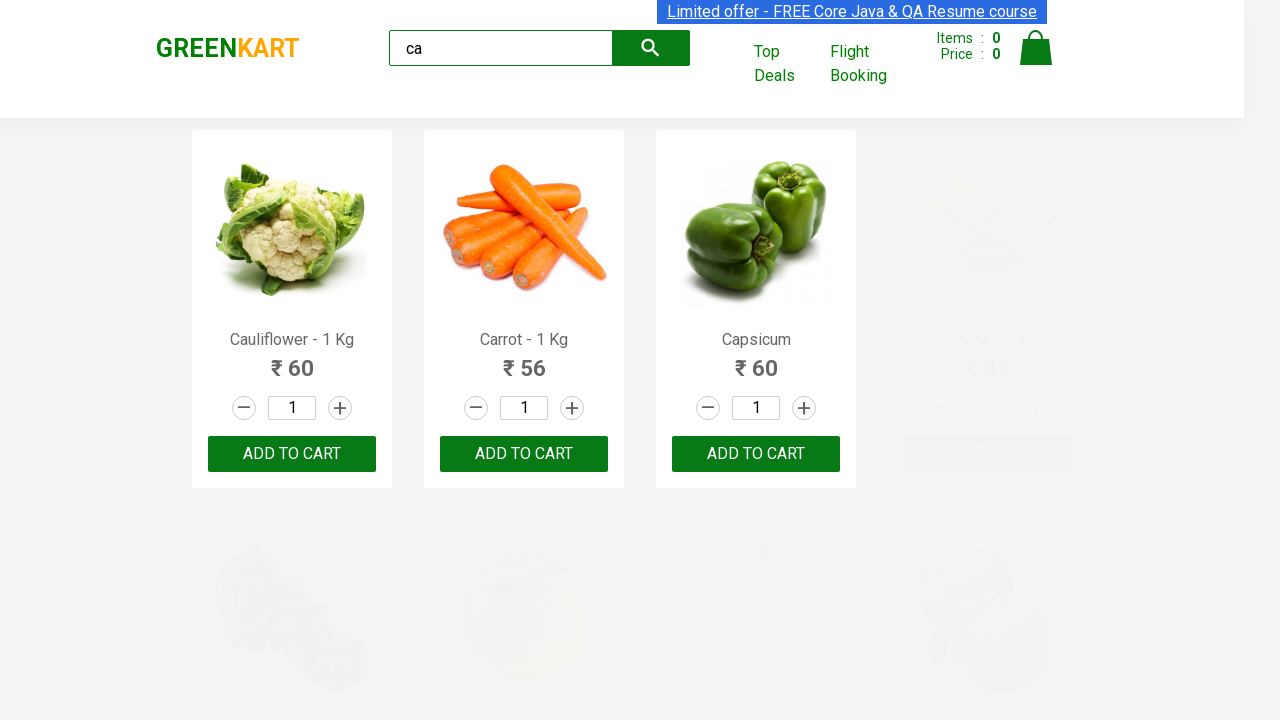

Clicked ADD TO CART button on first product at (292, 454) on .products .product >> nth=0 >> text=ADD TO CART
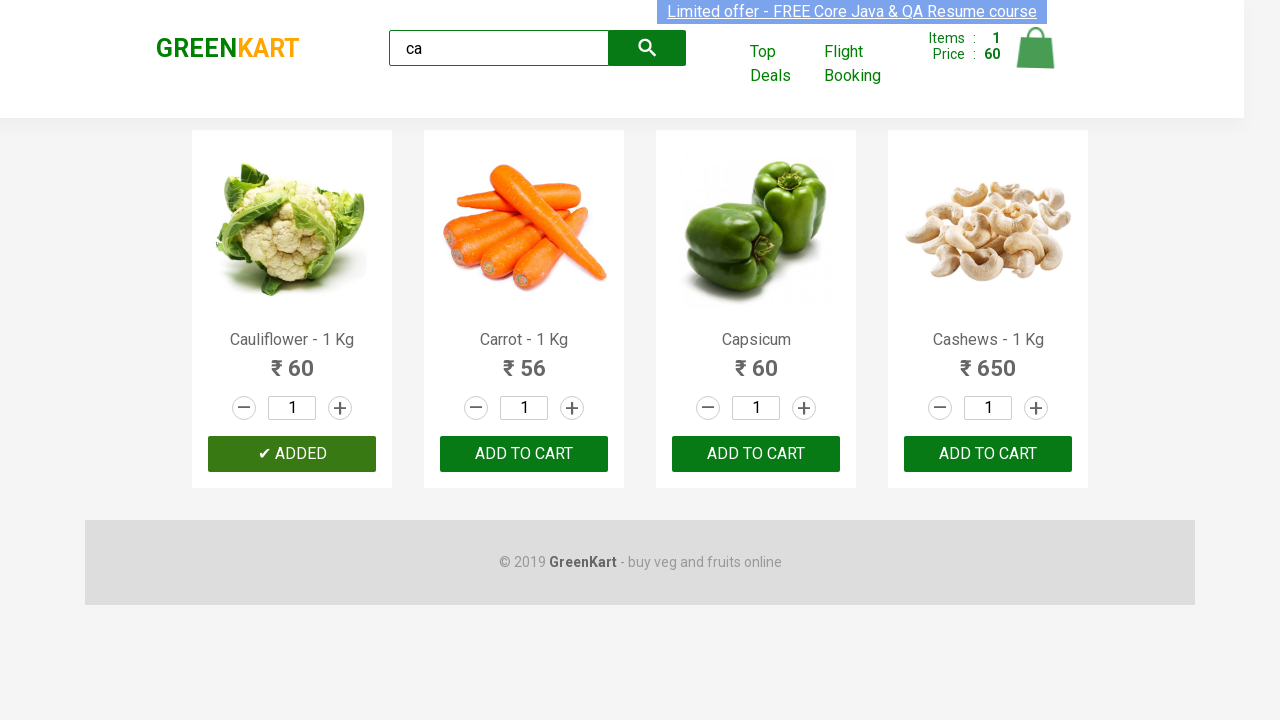

Located 4 products in search results
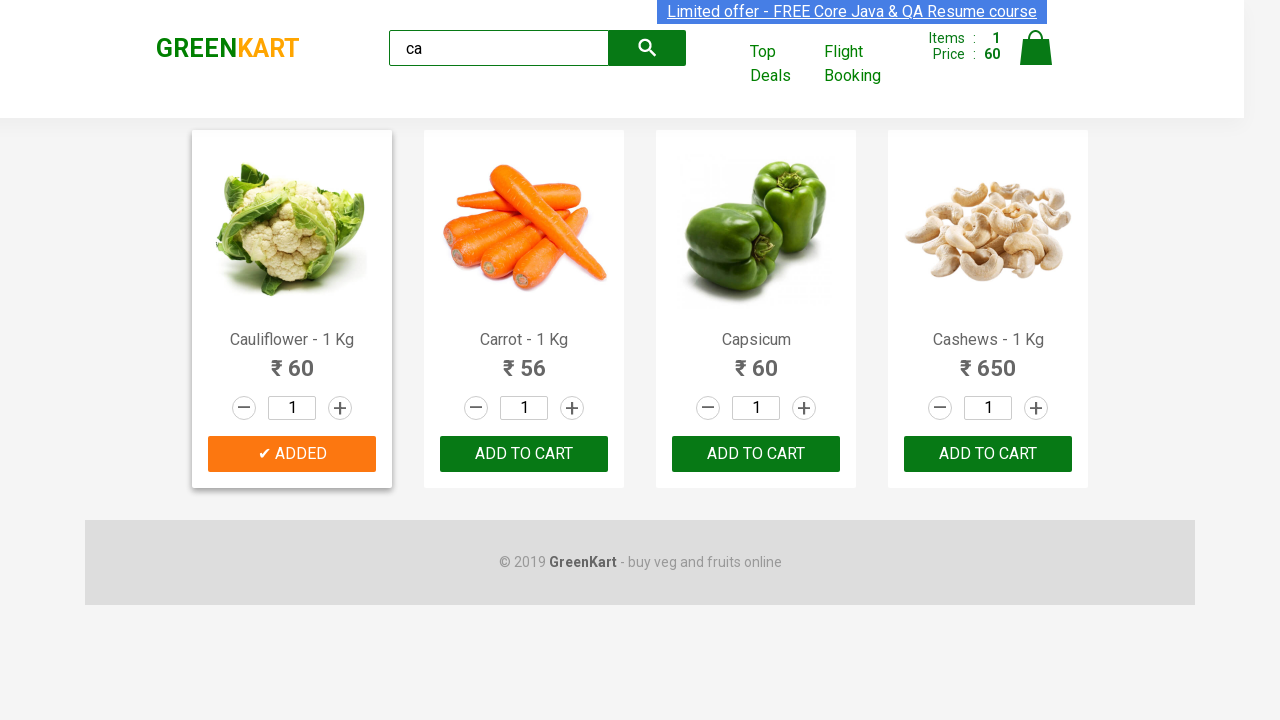

Found and clicked ADD TO CART for Cashew product at index 3 at (988, 454) on .products .product >> nth=3 >> button
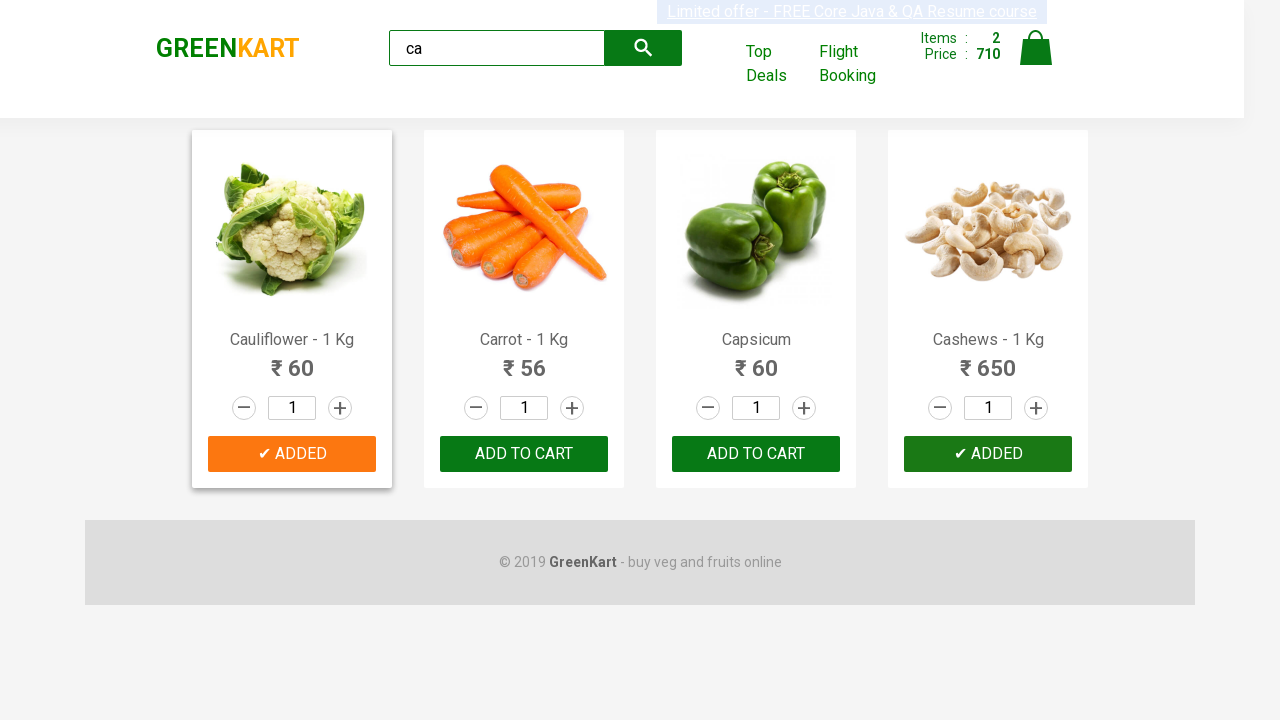

Verified brand logo displays 'GREENKART'
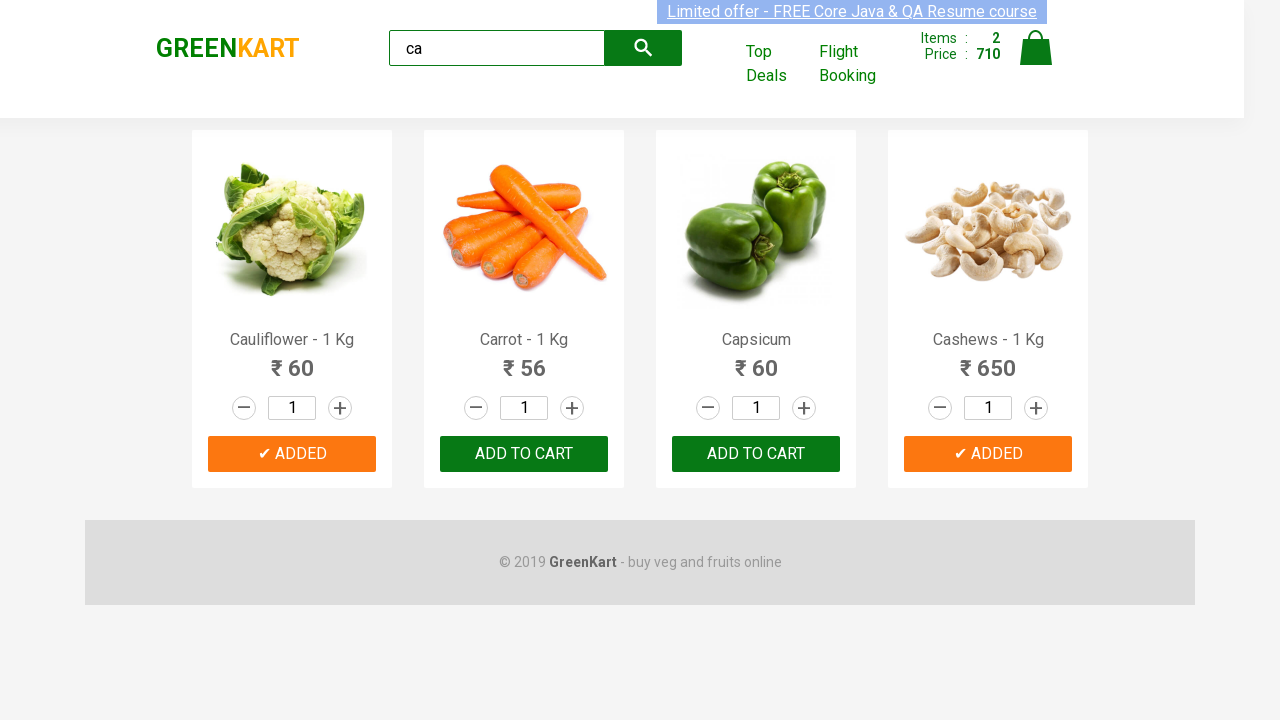

Verified footer text contains copyright and GreenKart tagline
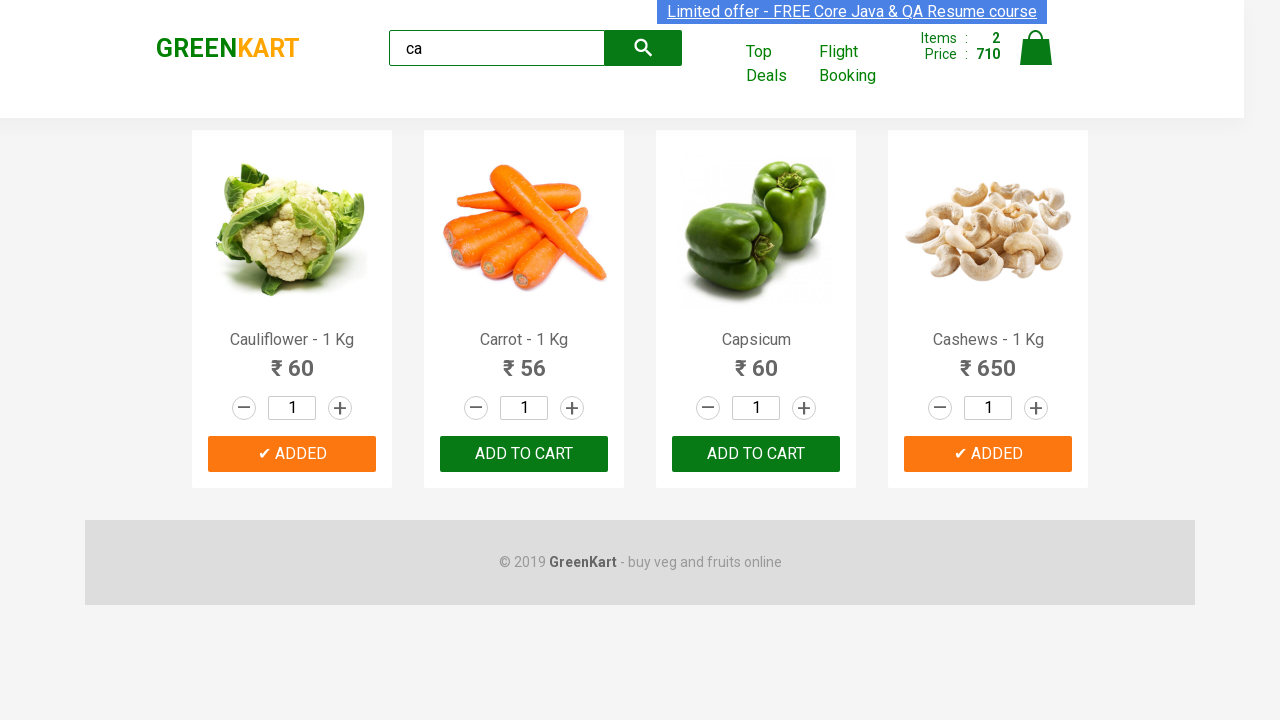

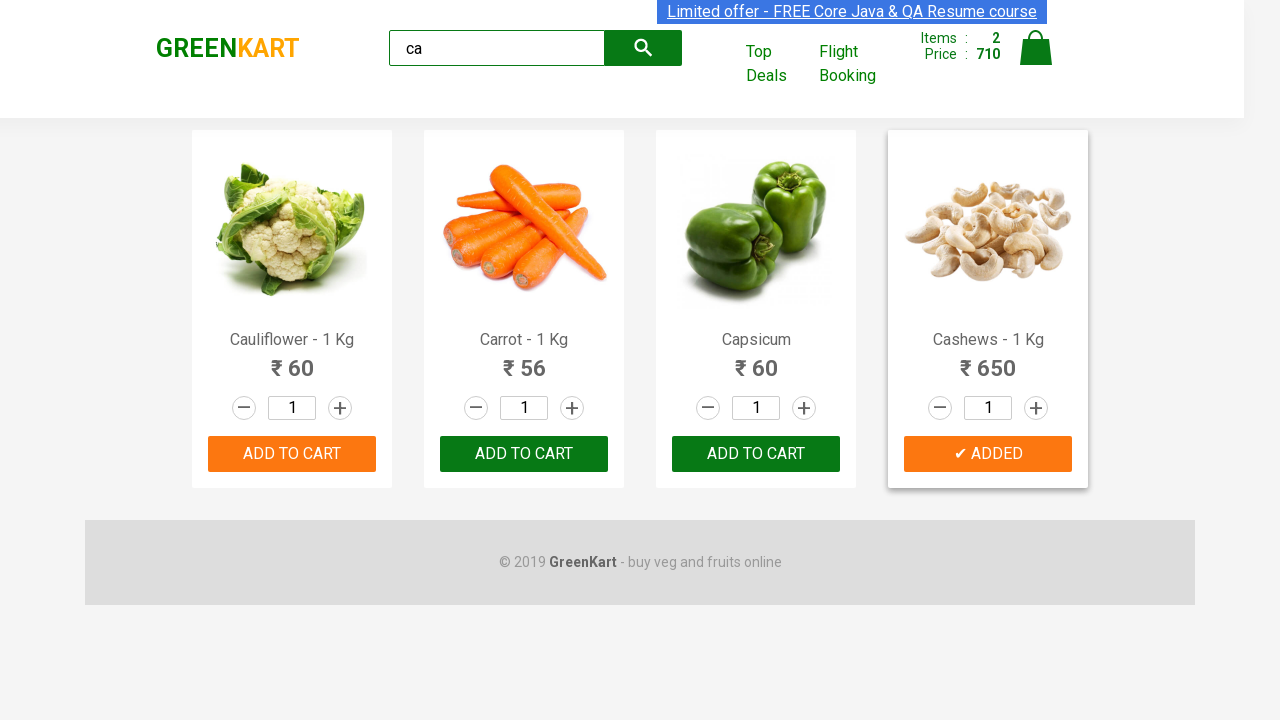